Tests that double-clicking on a coffee title translates it to Chinese.

Starting URL: https://coffee-cart.app/

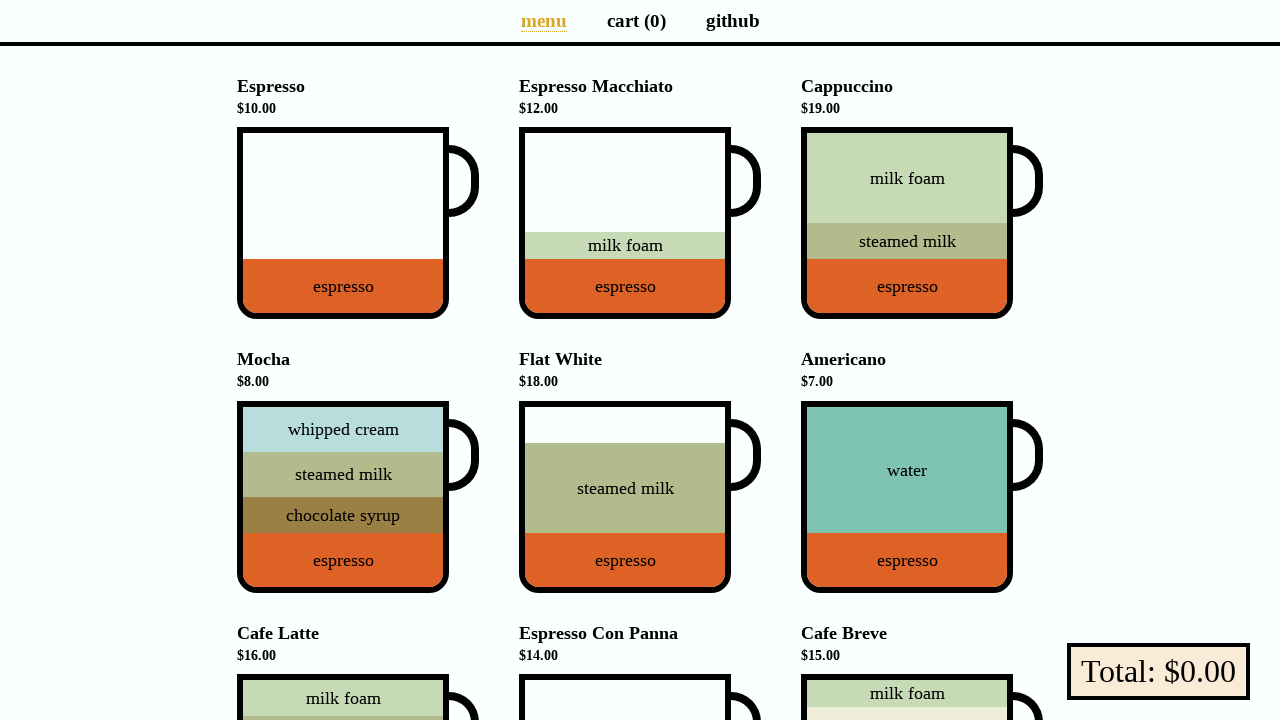

Located Cappuccino title element
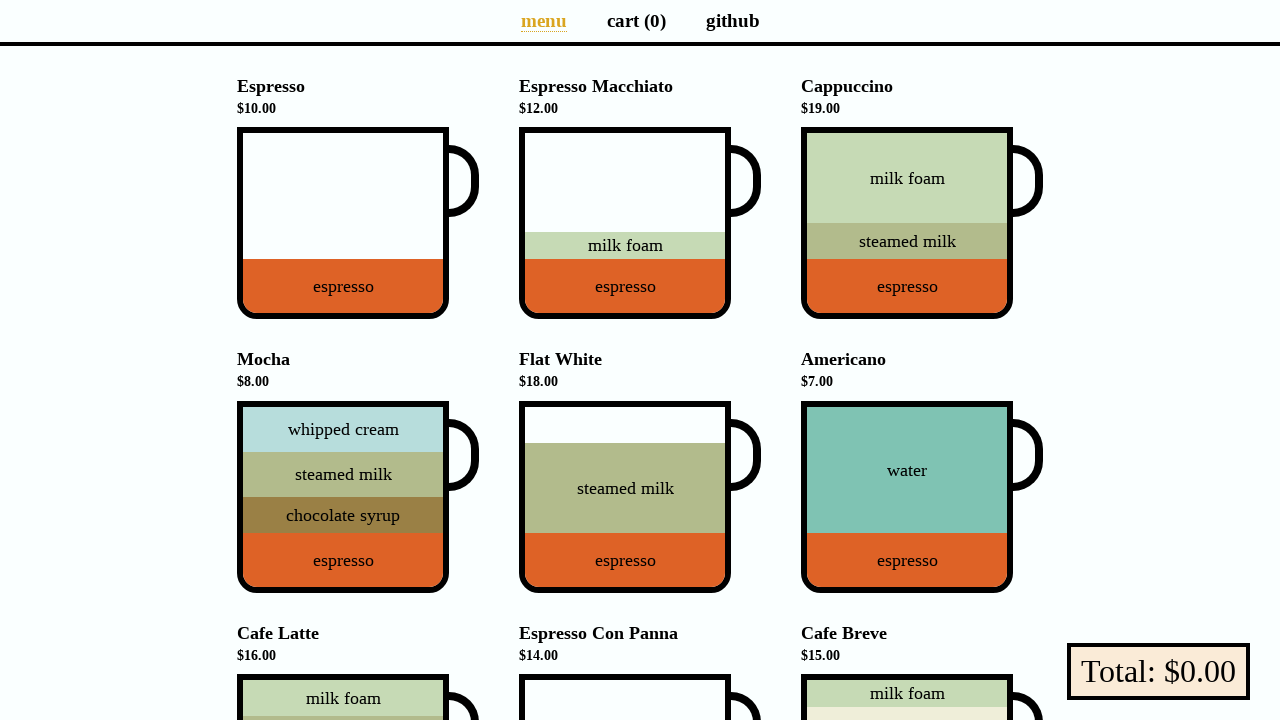

Double-clicked on Cappuccino title to translate to Chinese at (922, 97) on xpath=//div[@data-test = 'Cappuccino']/ancestor::li//h4
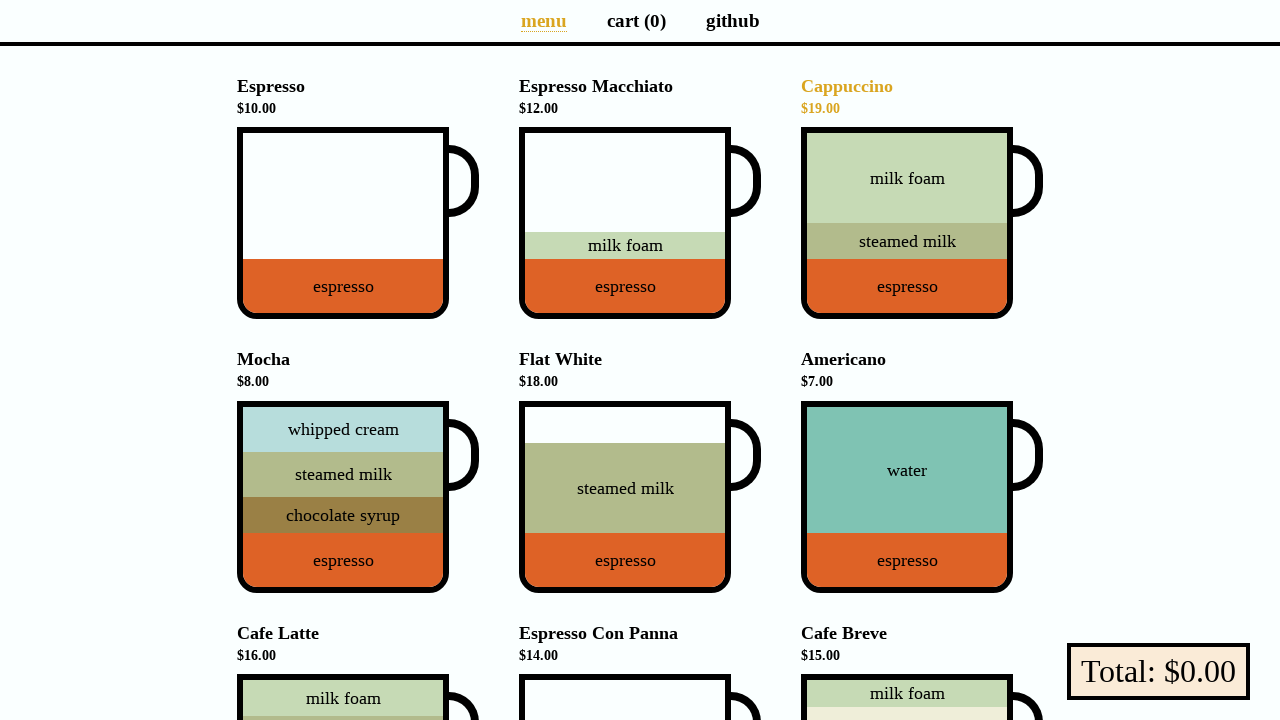

Waited for translation to complete
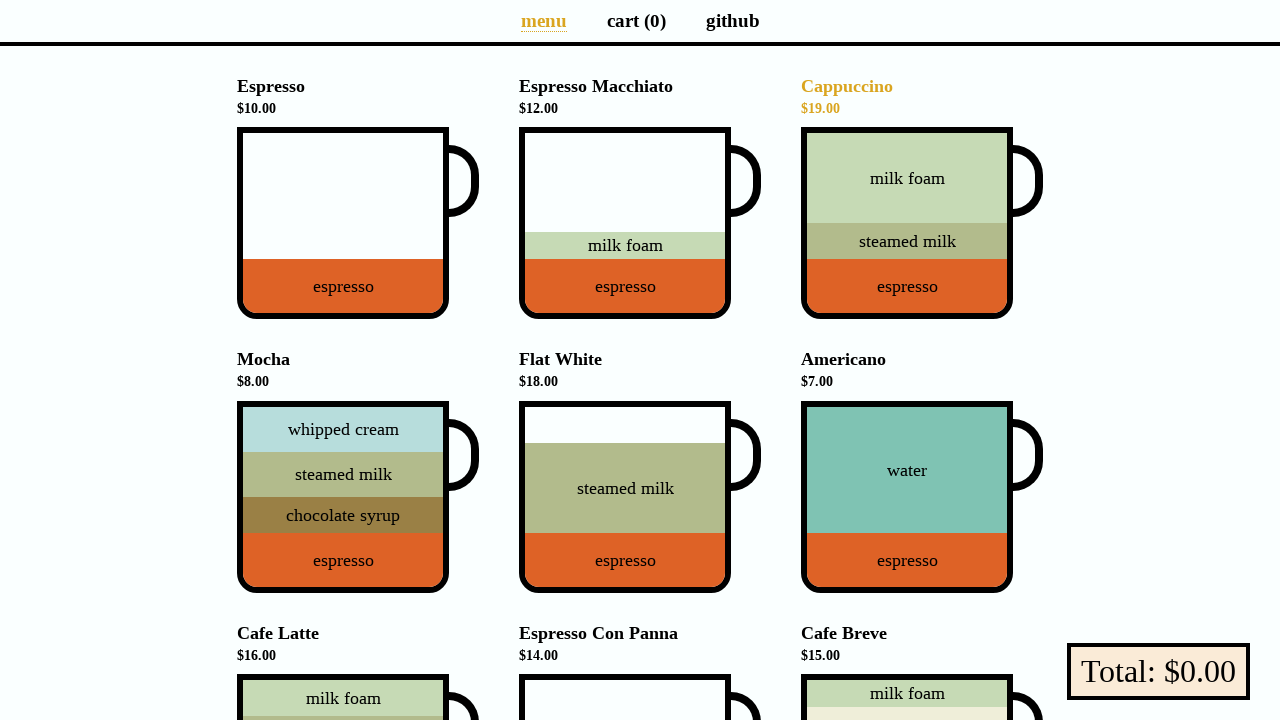

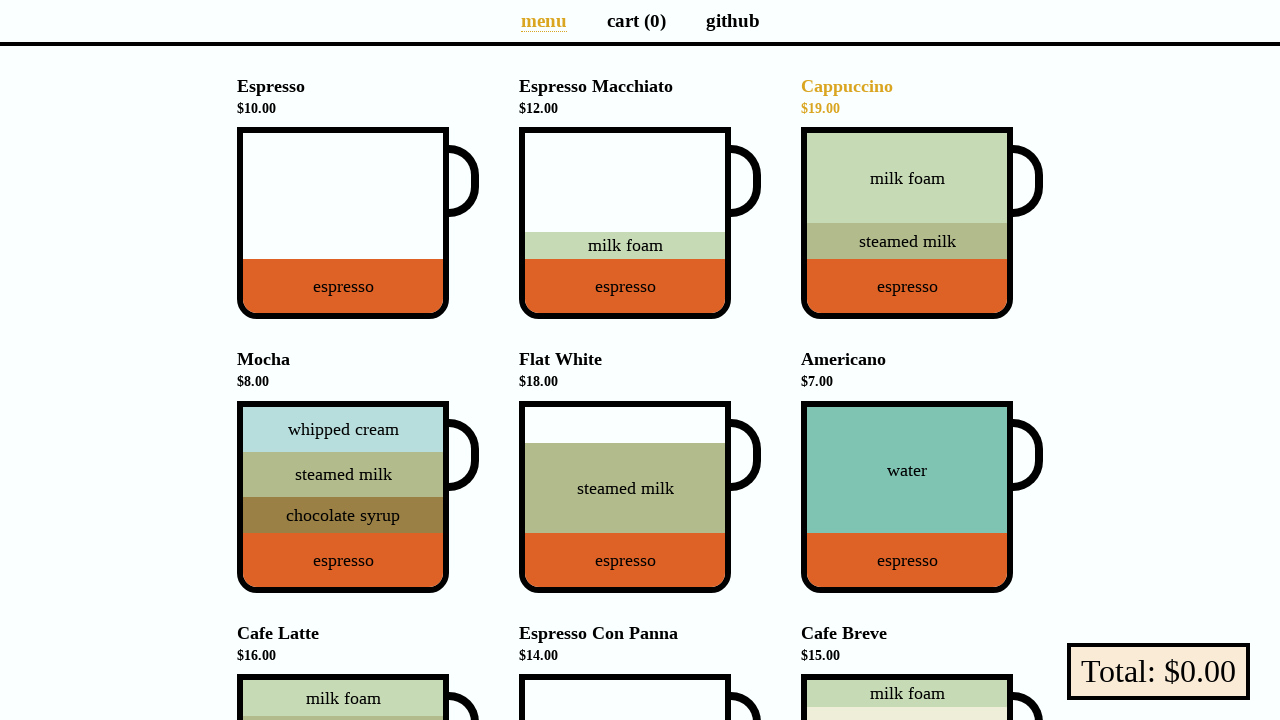